Tests creating a new todo task in the TodoMVC Angular app by entering a task name and pressing Enter, then verifying the task appears in the list.

Starting URL: https://todomvc.com/examples/angular/dist/browser/#/all

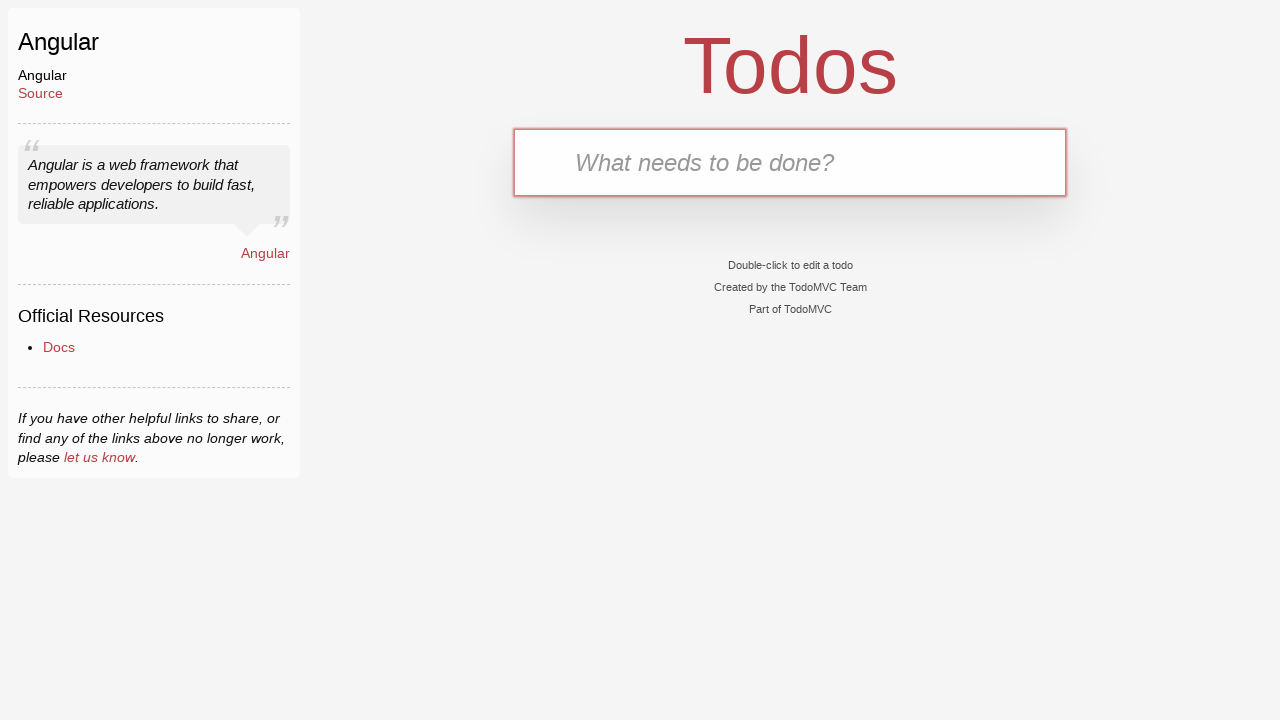

Filled new todo input field with task name 'Moje zadanie' on .new-todo
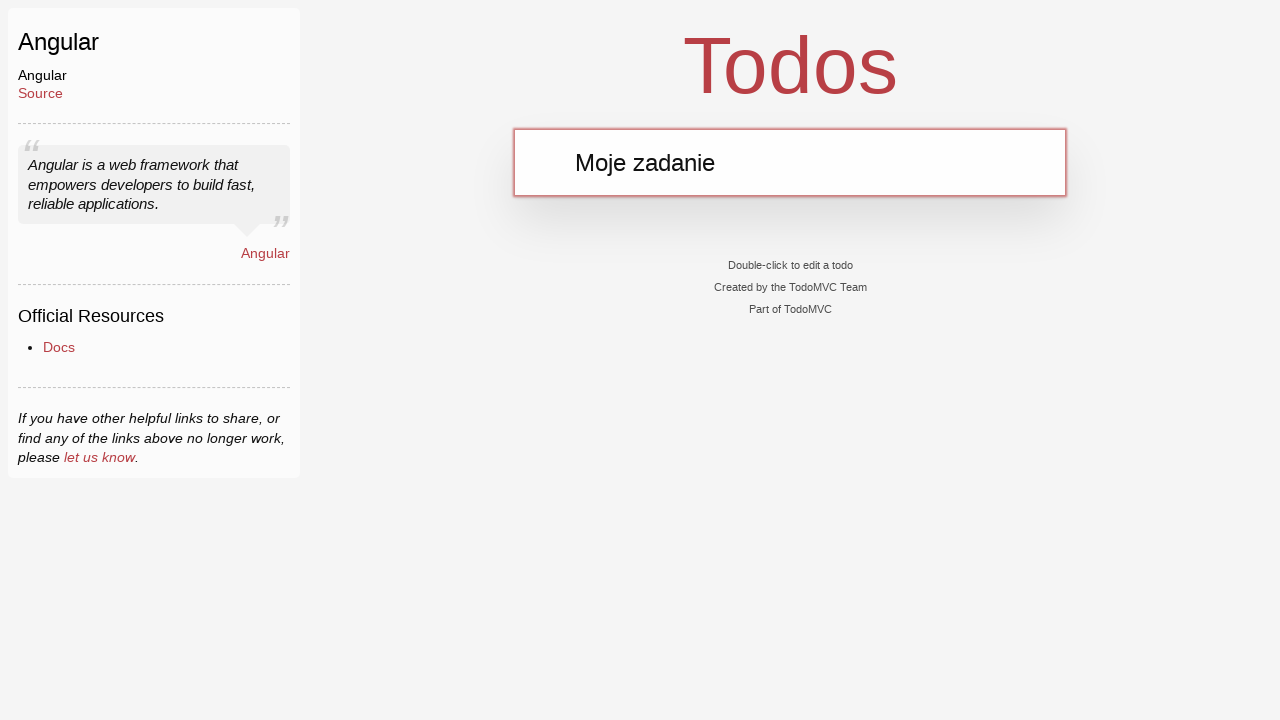

Pressed Enter to create the new todo task on .new-todo
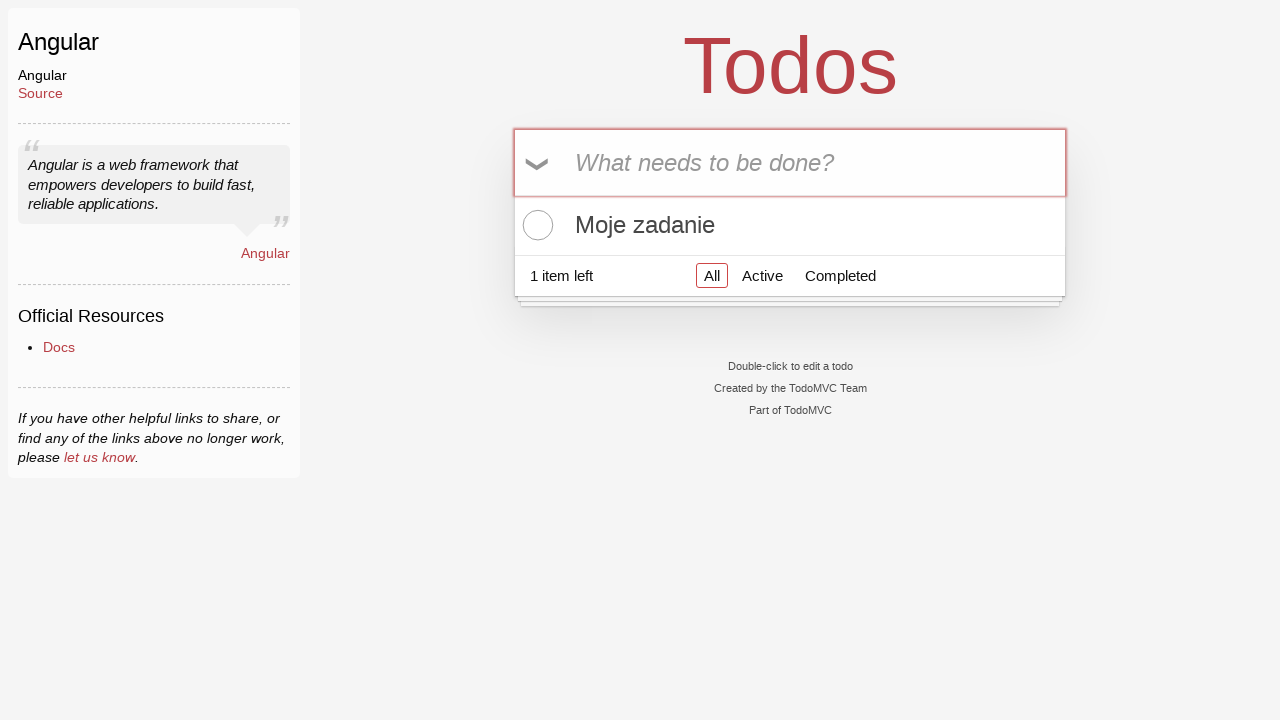

Todo list loaded and became visible
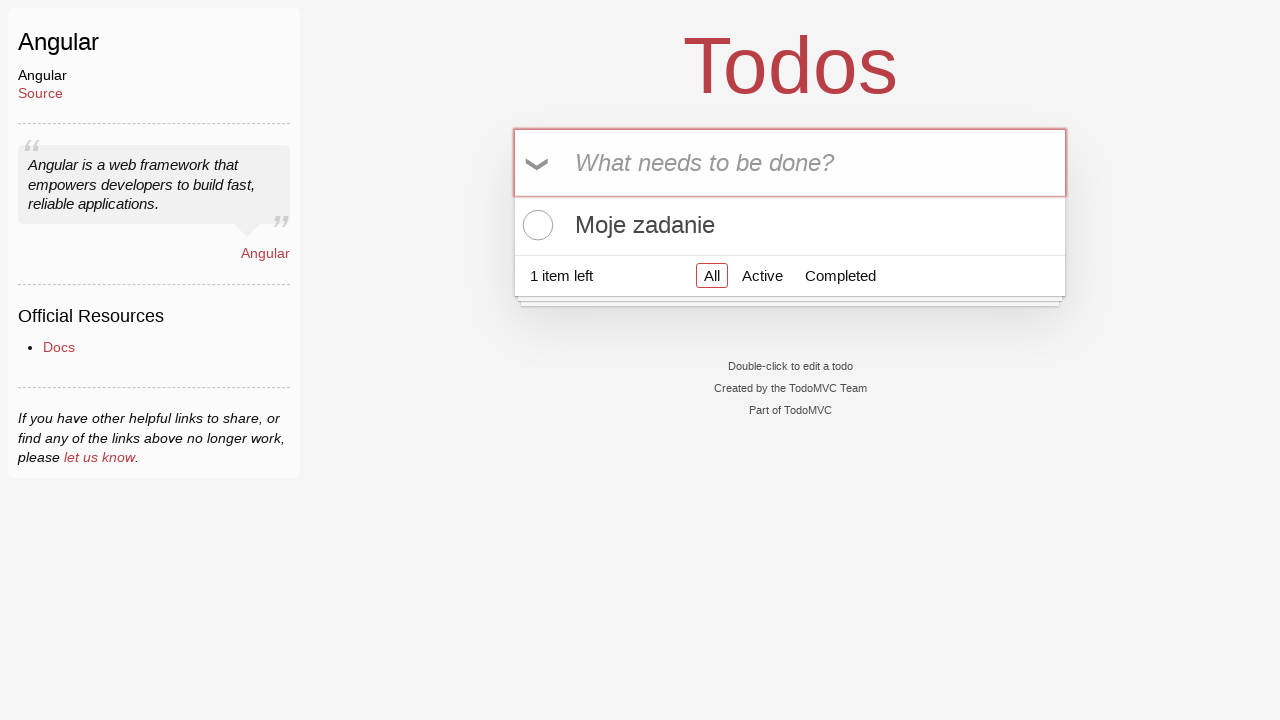

Located the todo list element
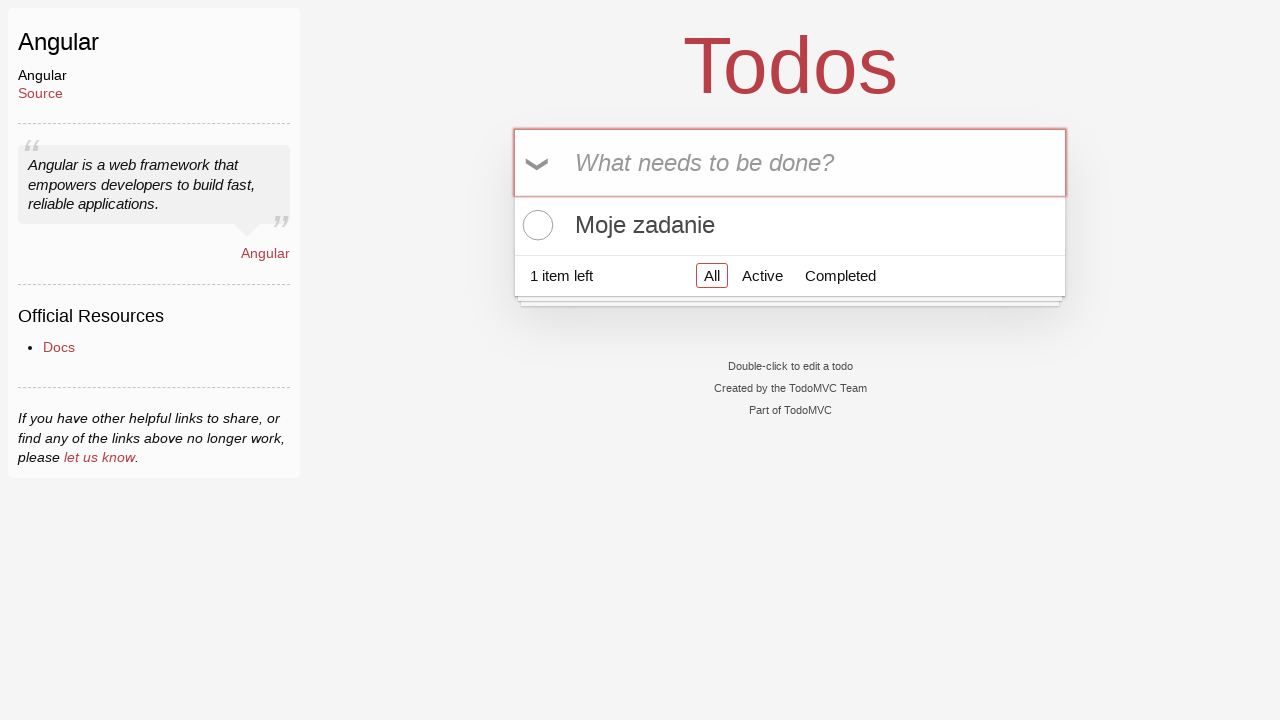

Verified that the new task 'Moje zadanie' appears in the todo list
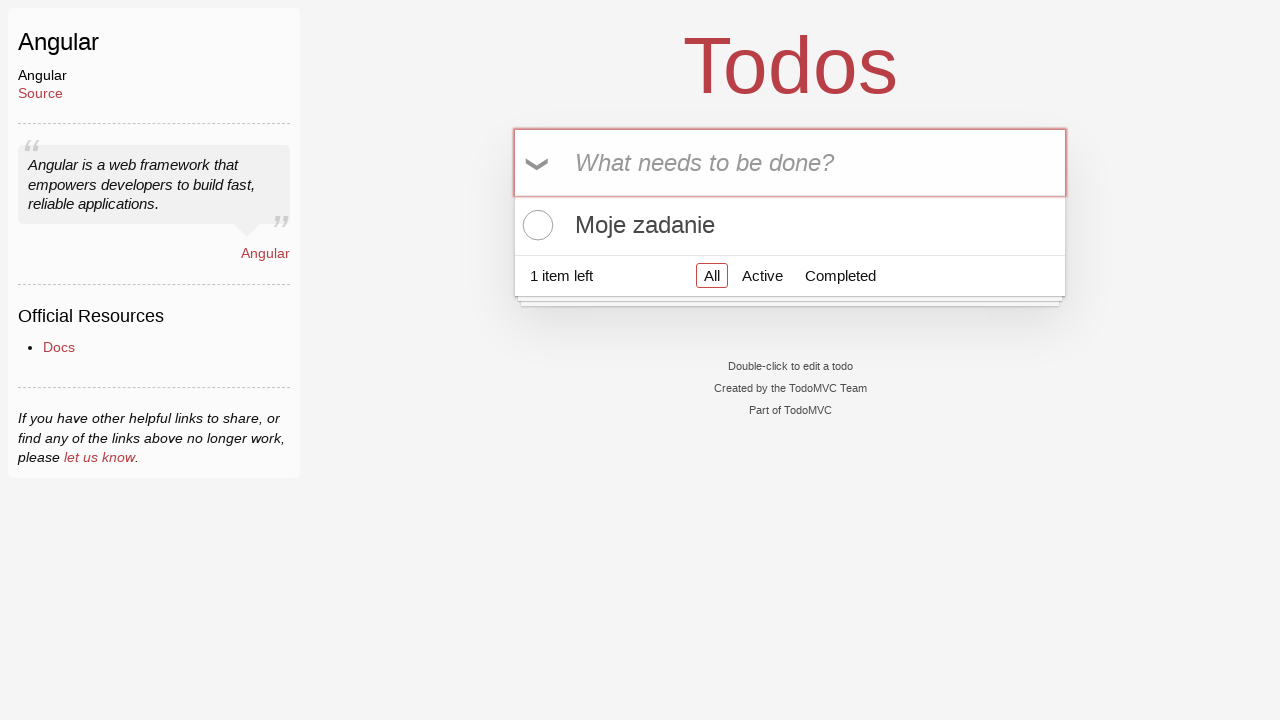

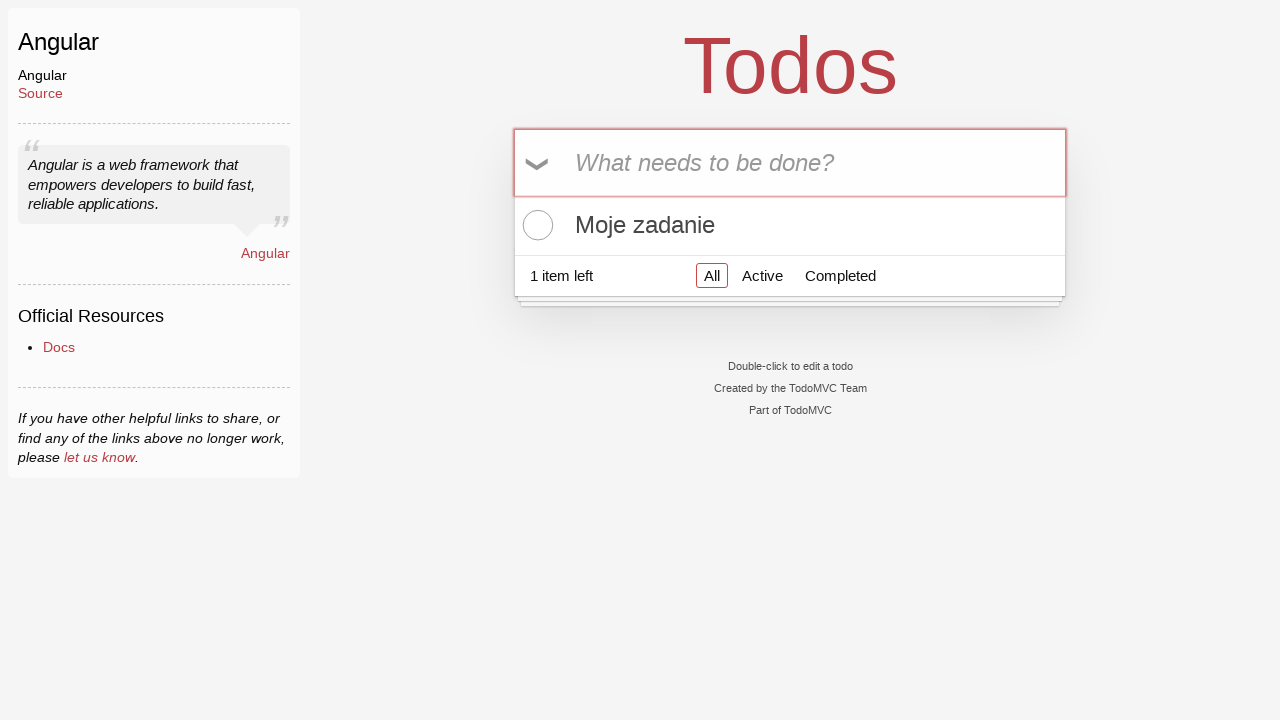